Tests drag and drop functionality on jQuery UI demo page by dragging an element and dropping it onto a target area

Starting URL: https://jqueryui.com/droppable/

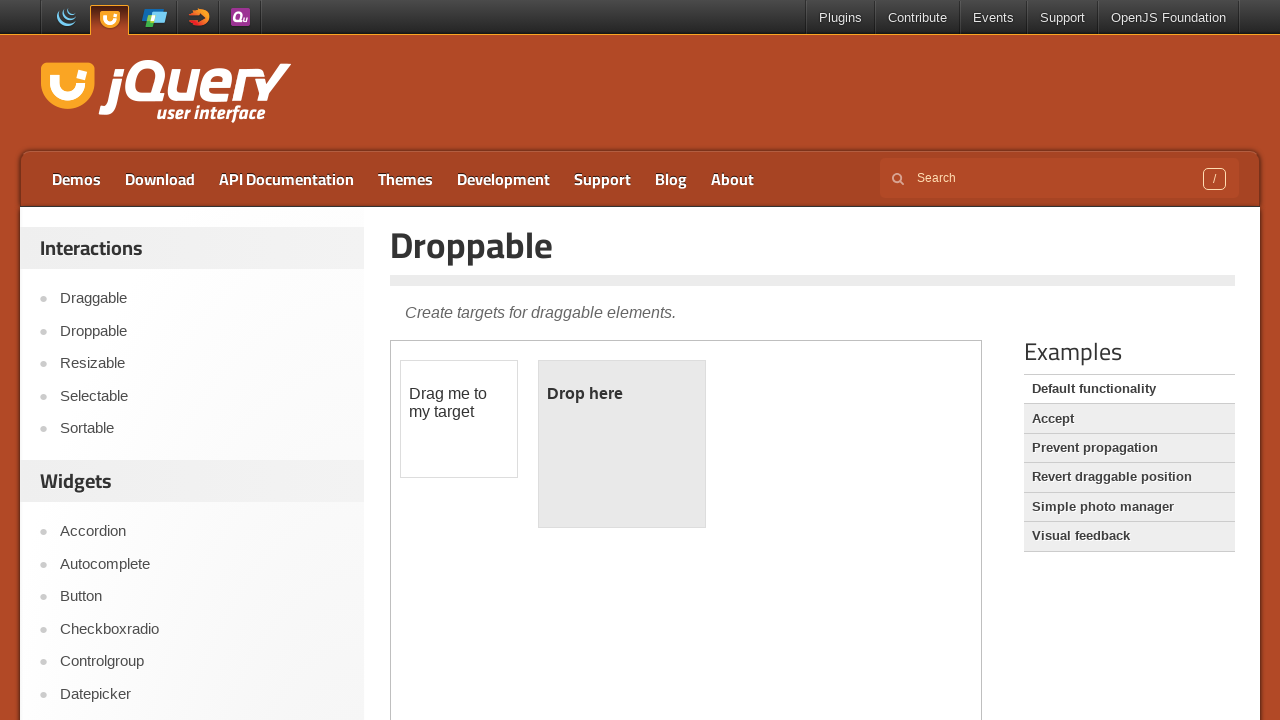

Navigated to jQuery UI droppable demo page
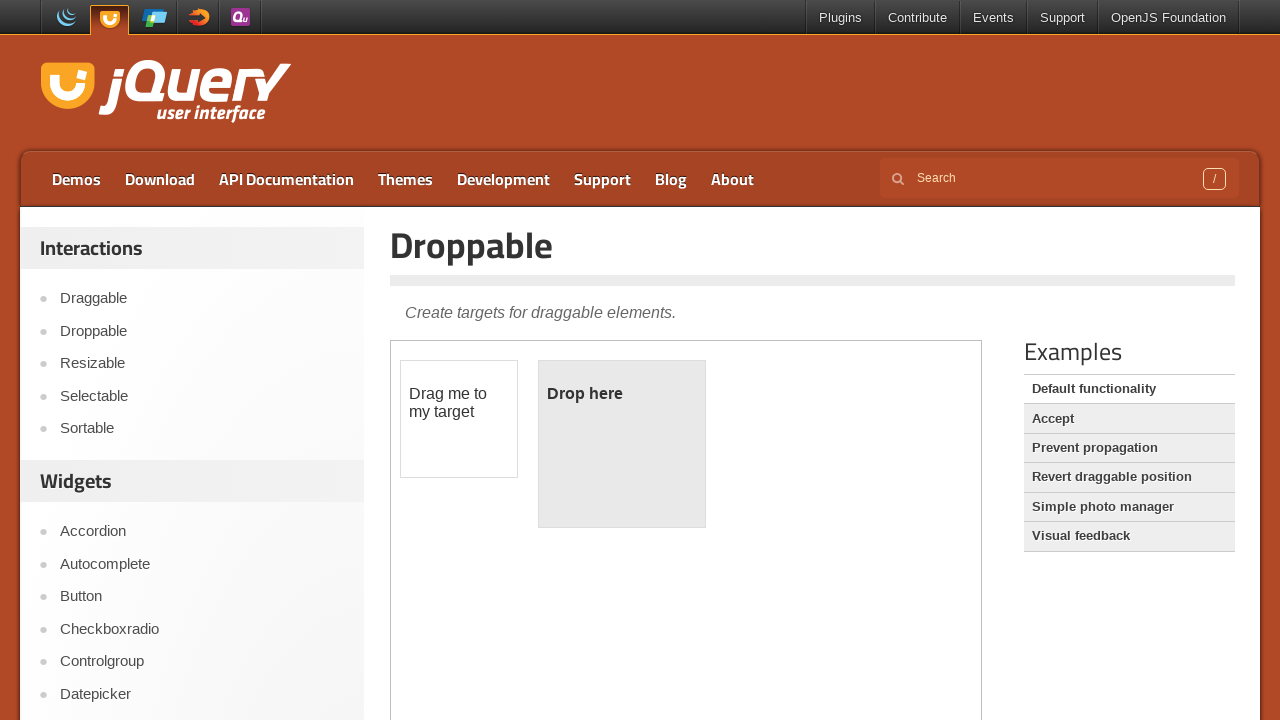

Located the iframe containing the drag and drop demo
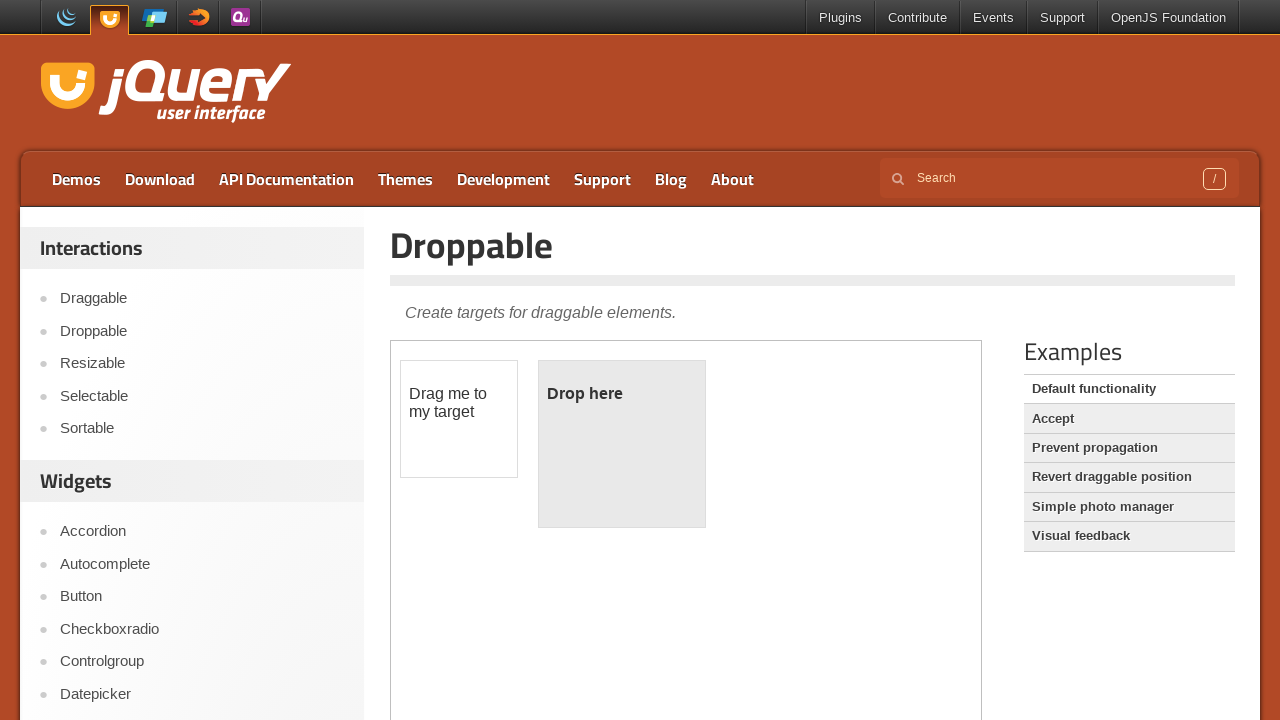

Located the draggable element
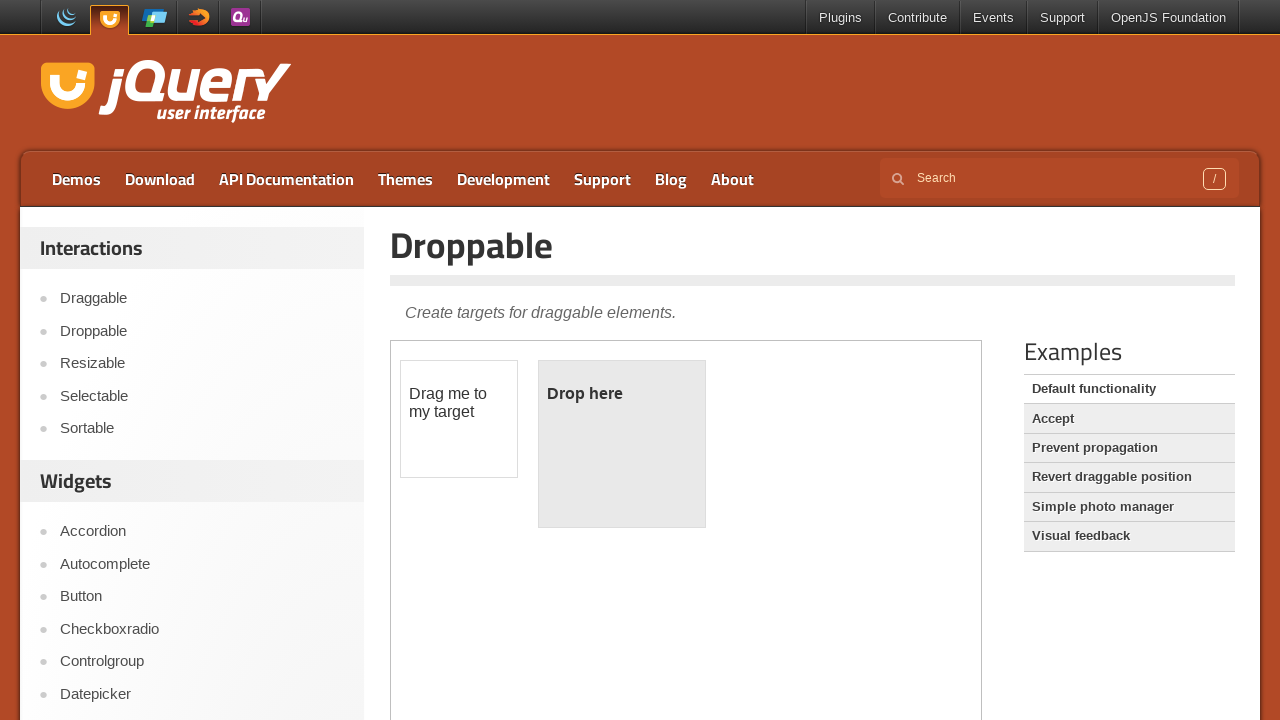

Located the droppable target area
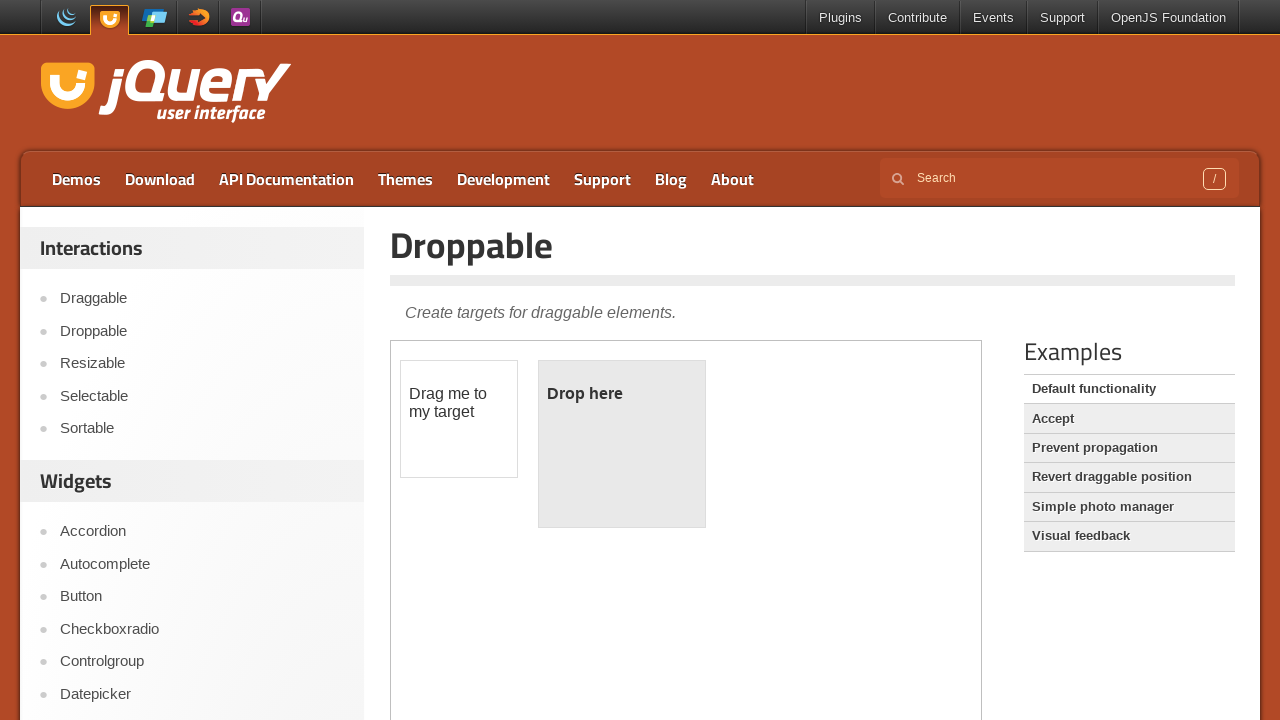

Dragged the draggable element and dropped it onto the droppable target at (622, 444)
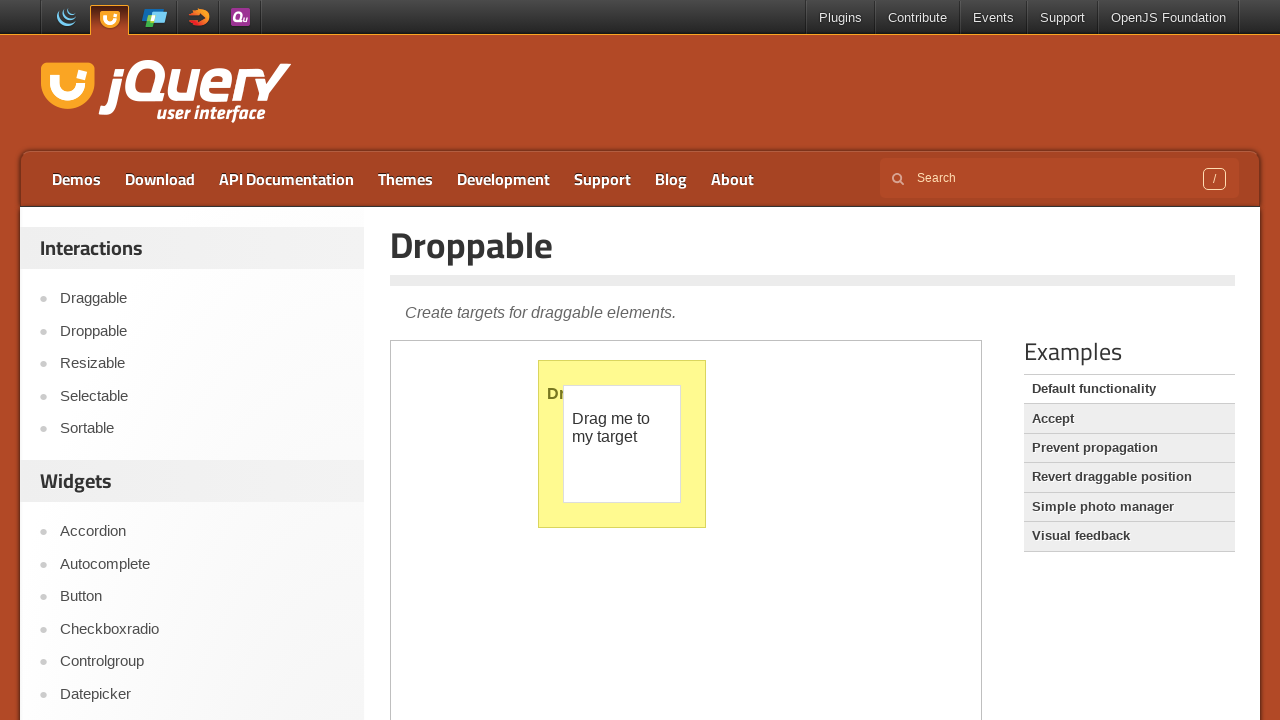

Waited 2 seconds to observe the drag and drop result
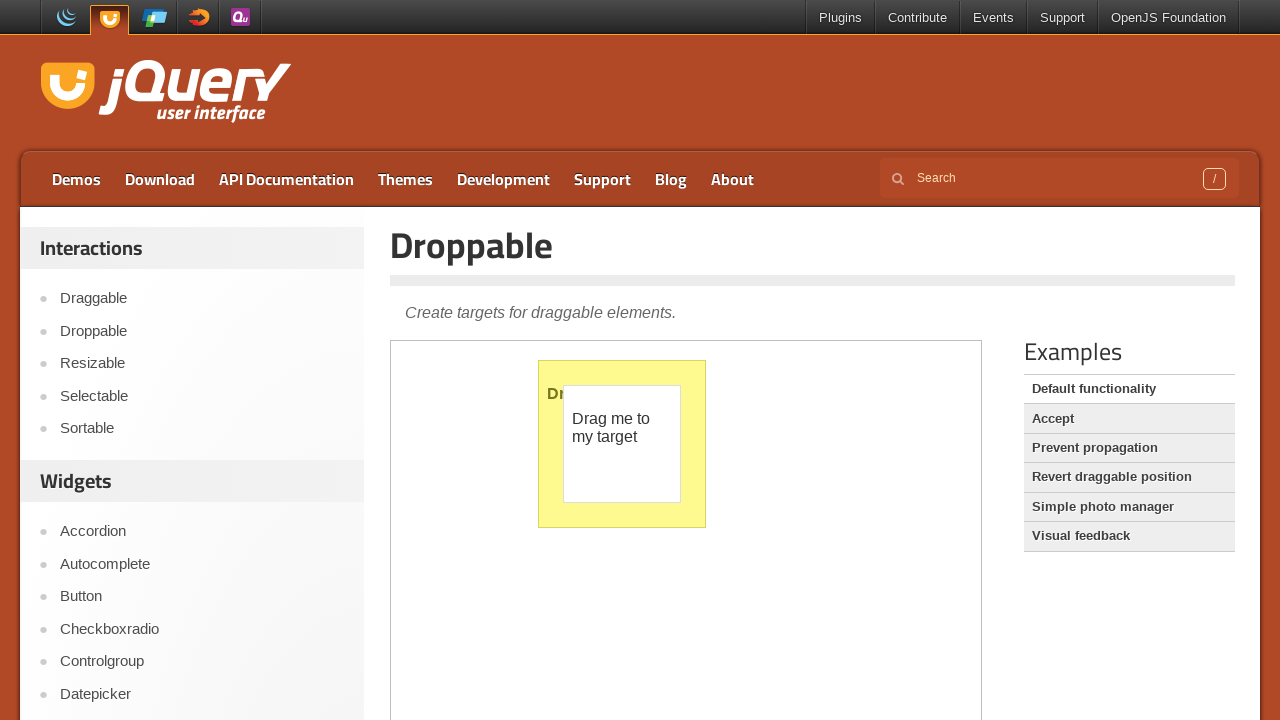

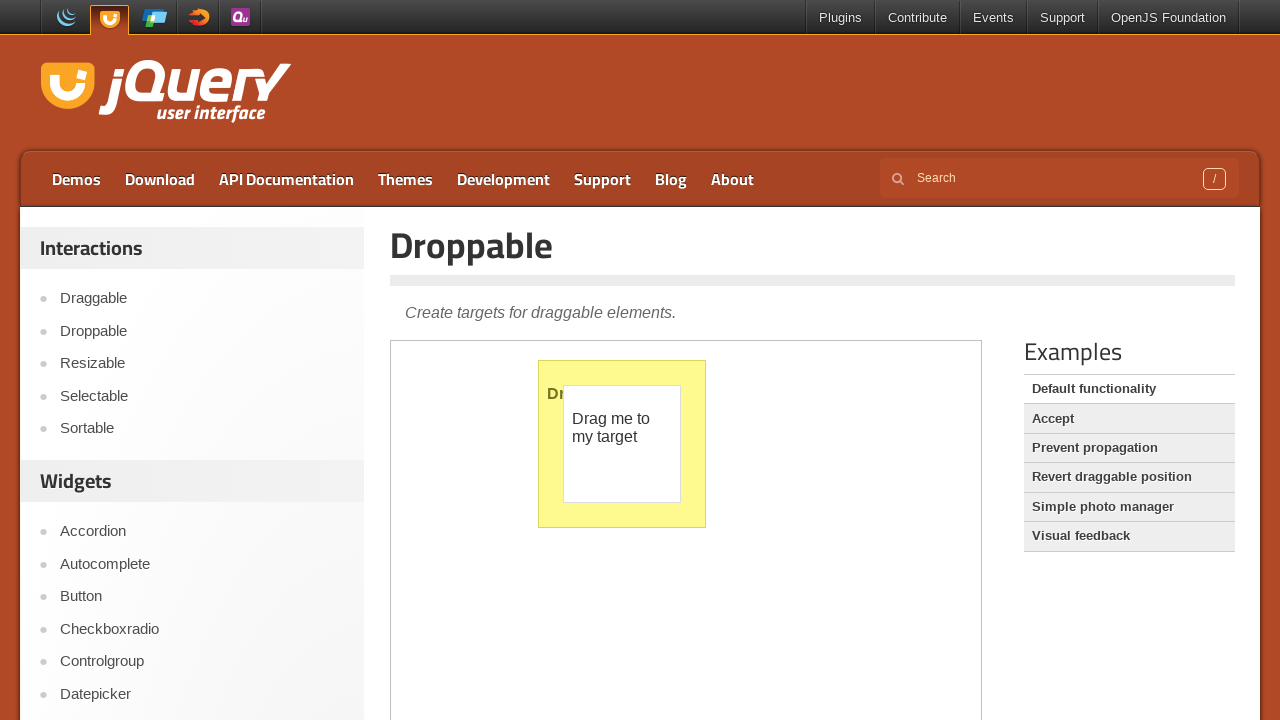